Automates playing the 2048 game by sending arrow key inputs (Up, Down, Right, Left) to move tiles on the game board.

Starting URL: https://2048game.com

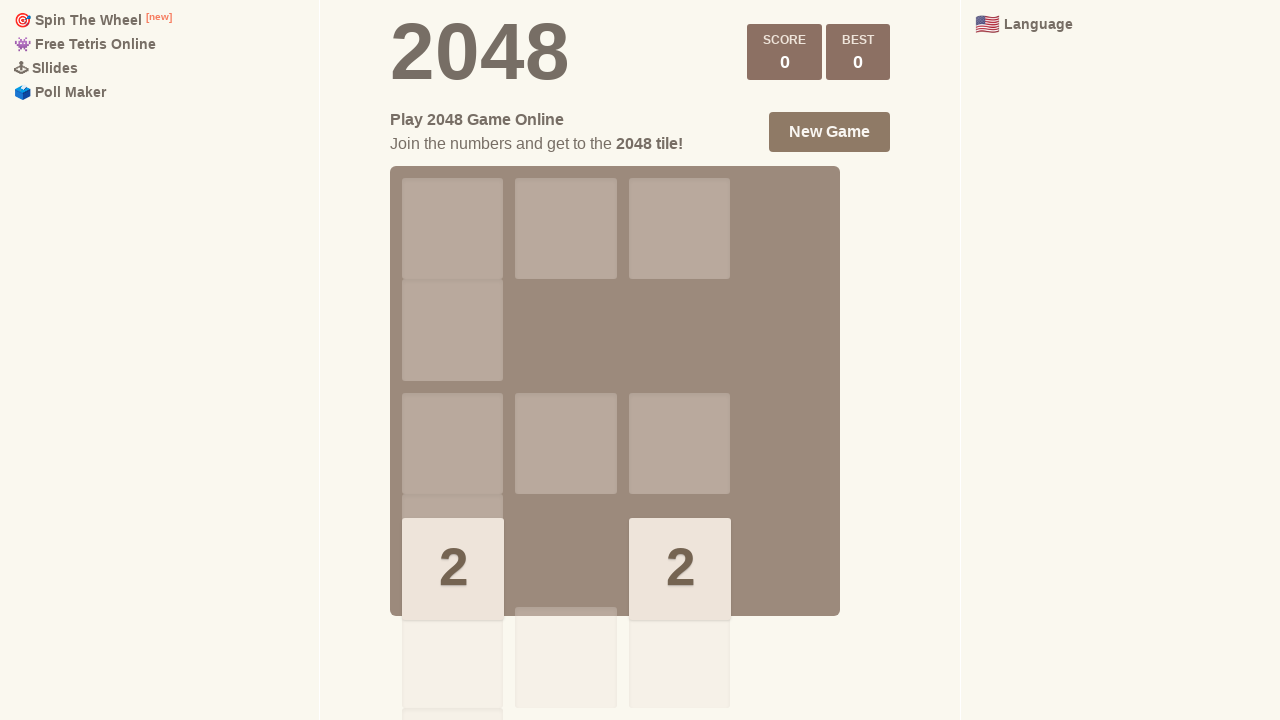

Game page loaded and DOM content ready
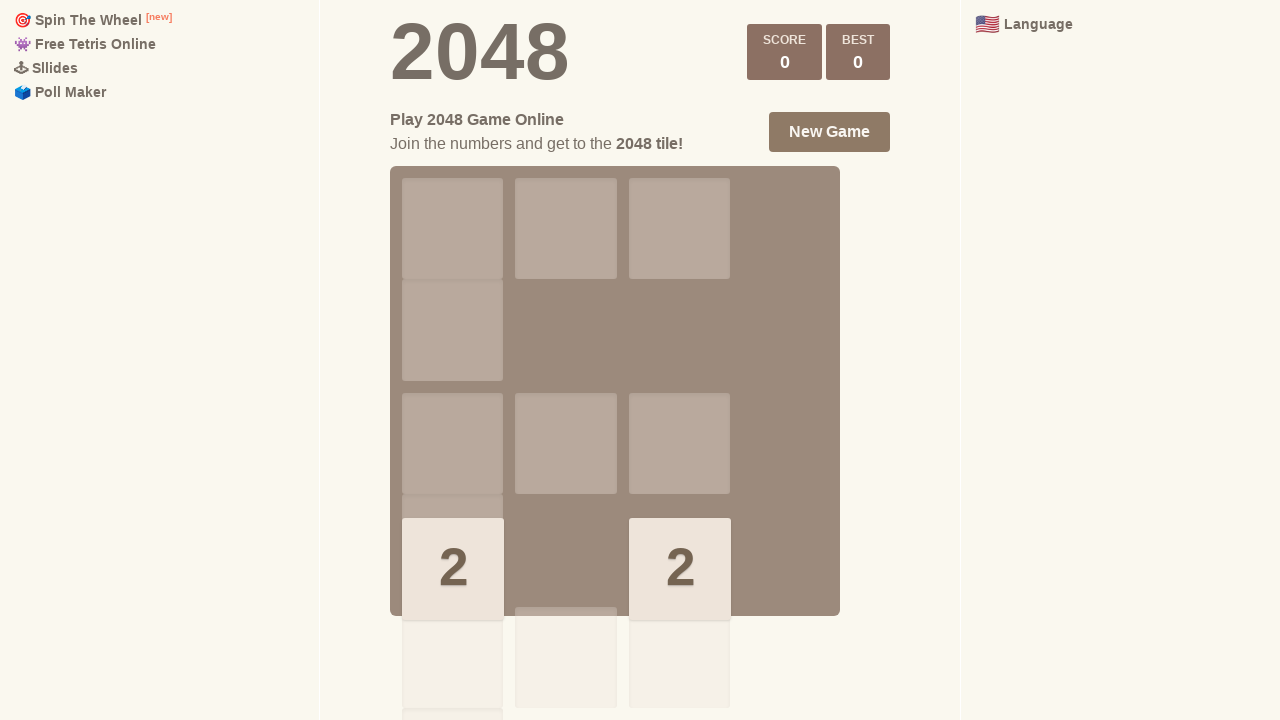

Pressed Up arrow key to move tiles up
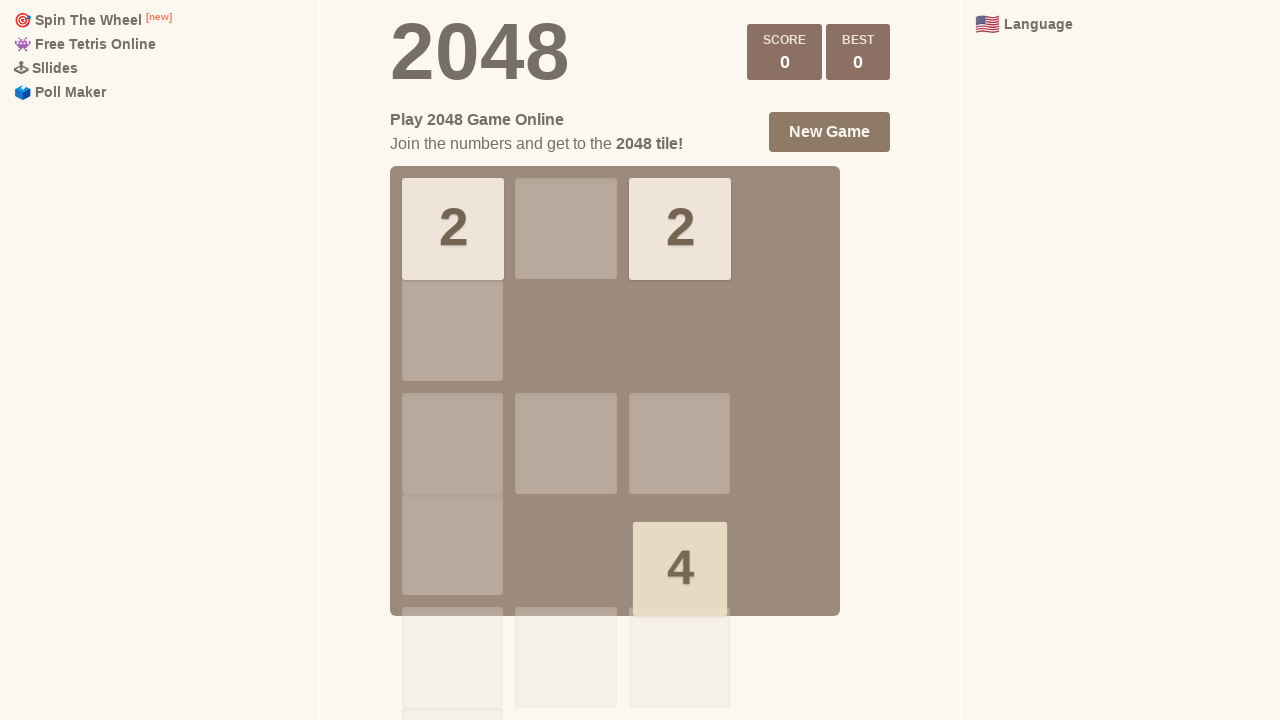

Waited 1 second between moves
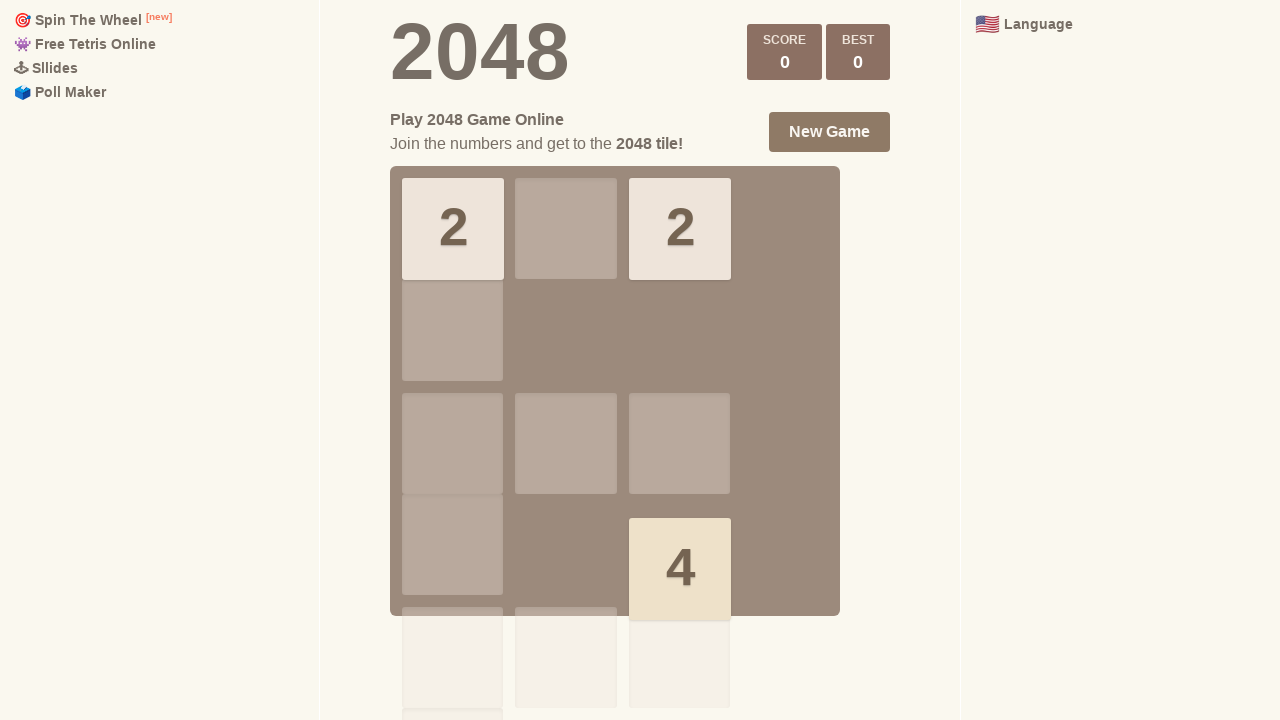

Pressed Down arrow key to move tiles down
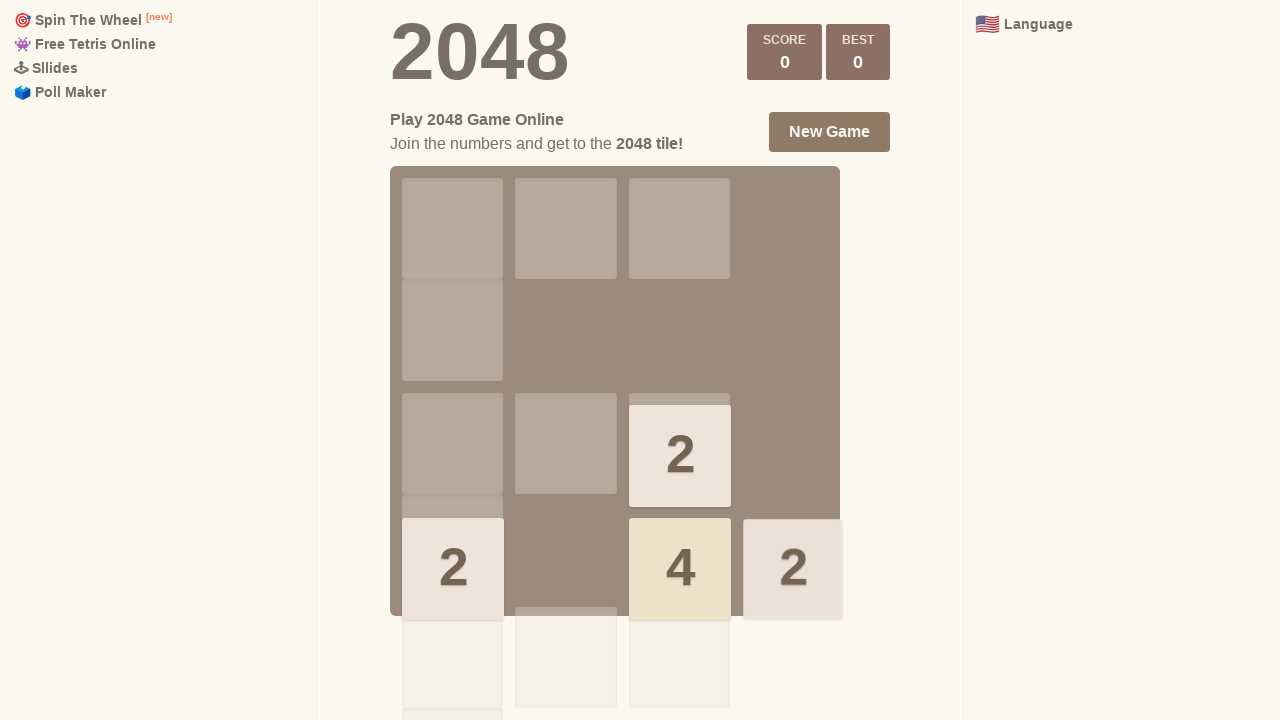

Waited 1 second between moves
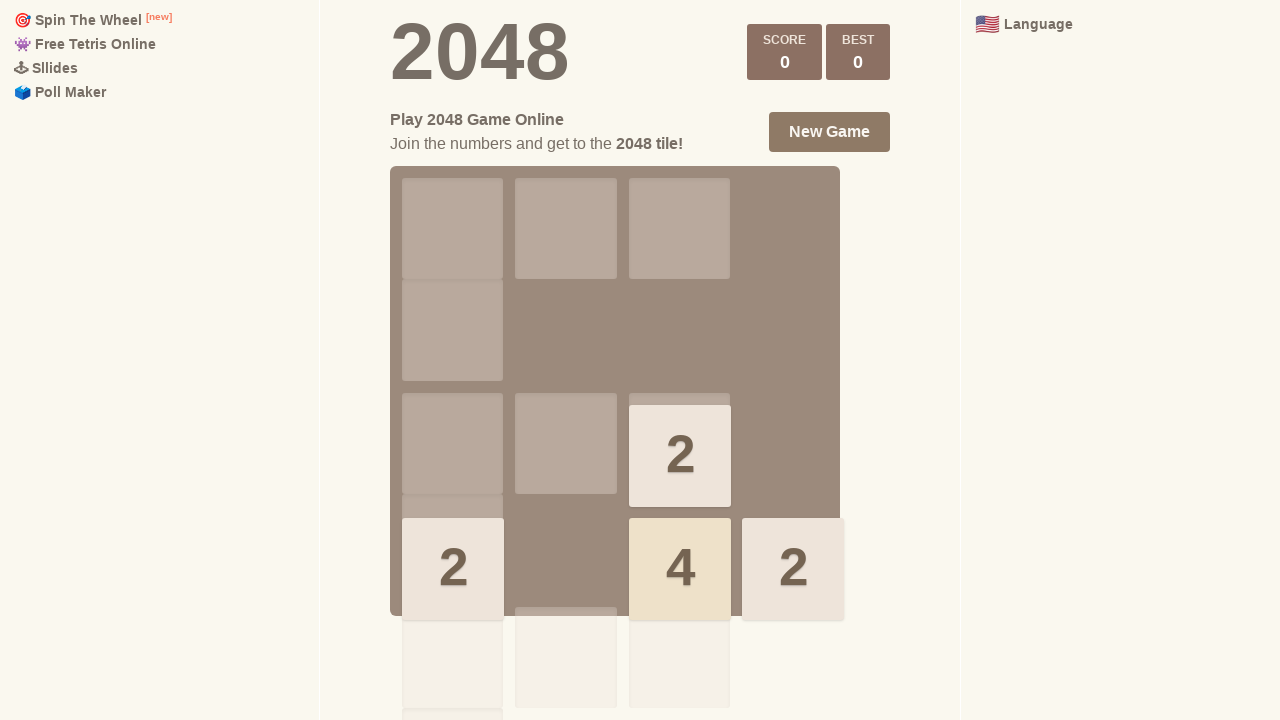

Pressed Right arrow key to move tiles right
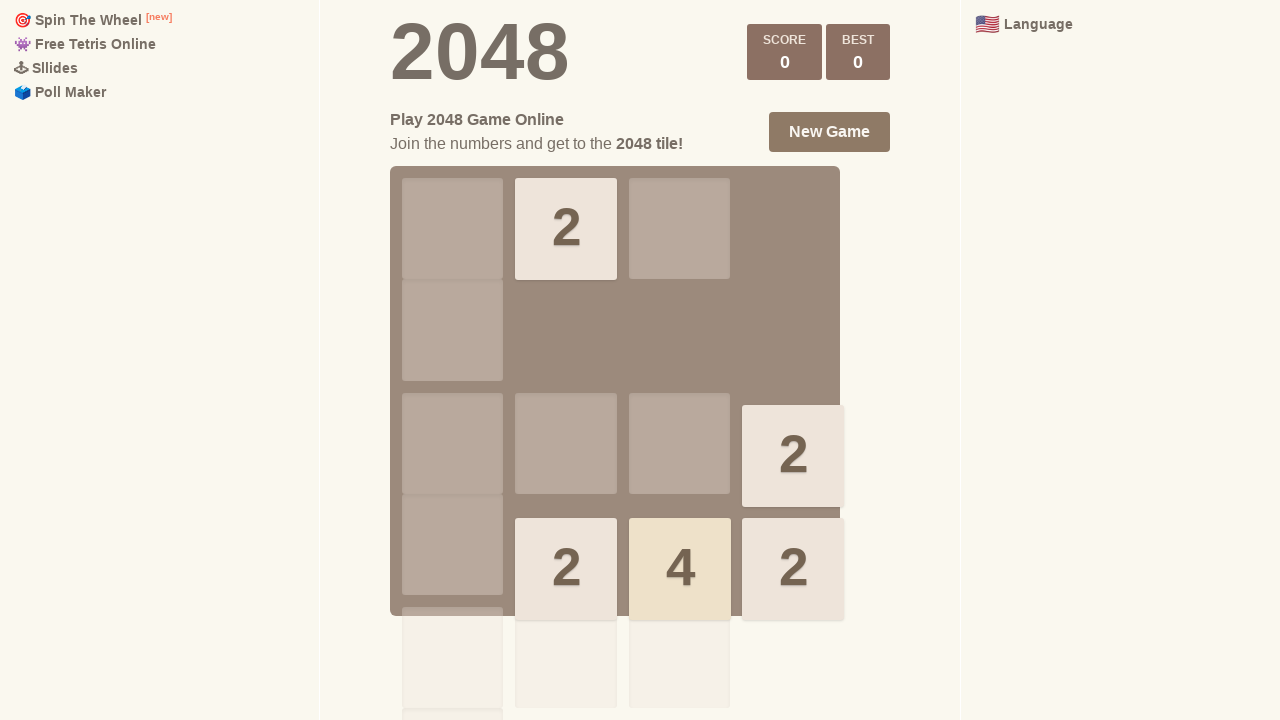

Waited 1 second between moves
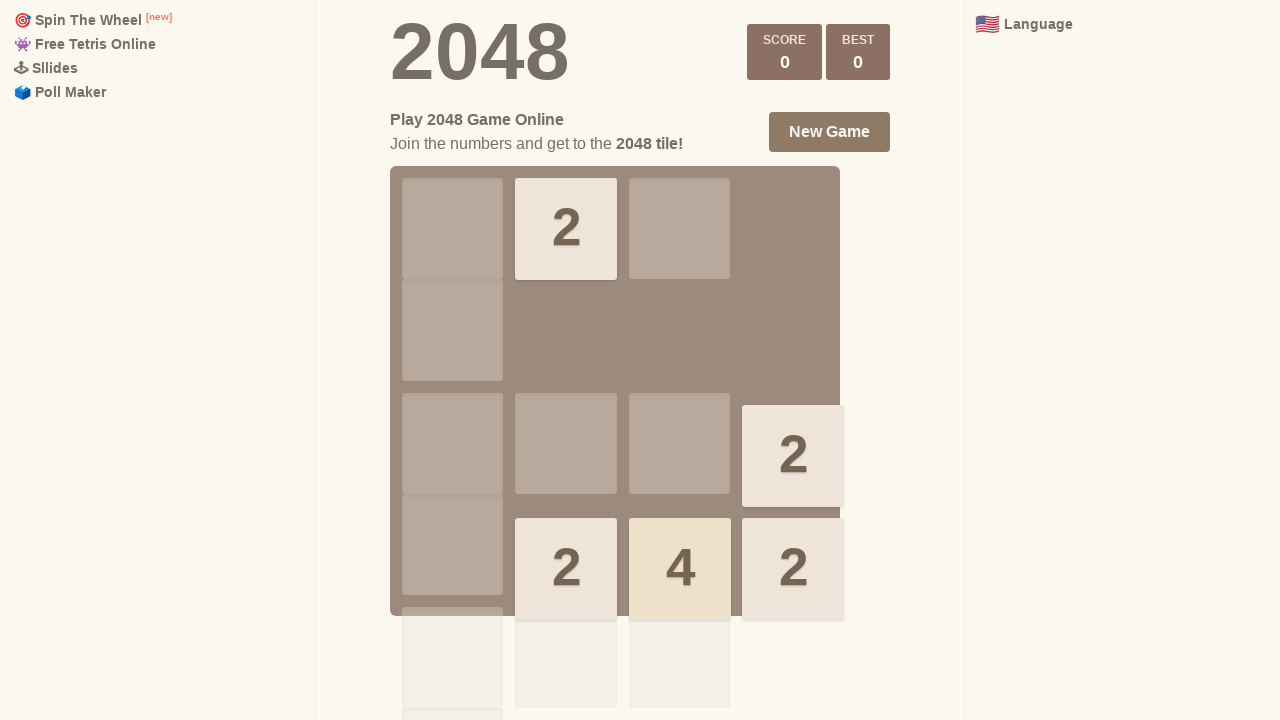

Pressed Left arrow key to move tiles left
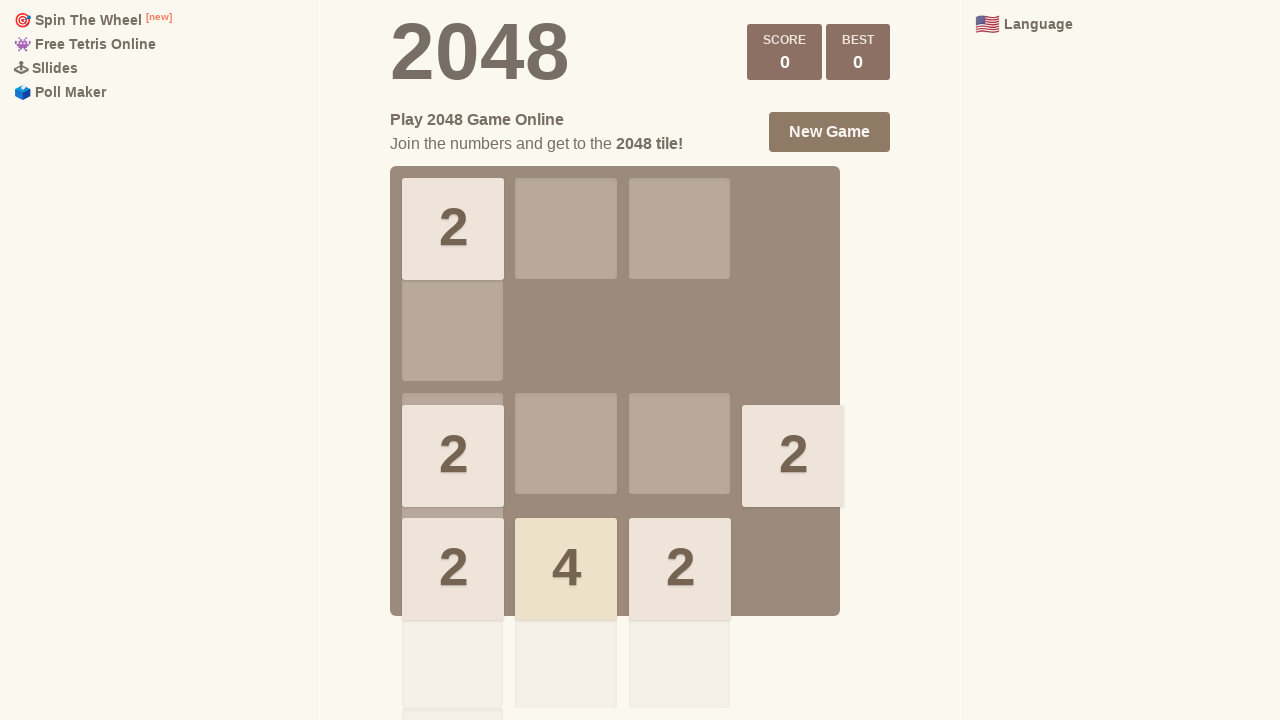

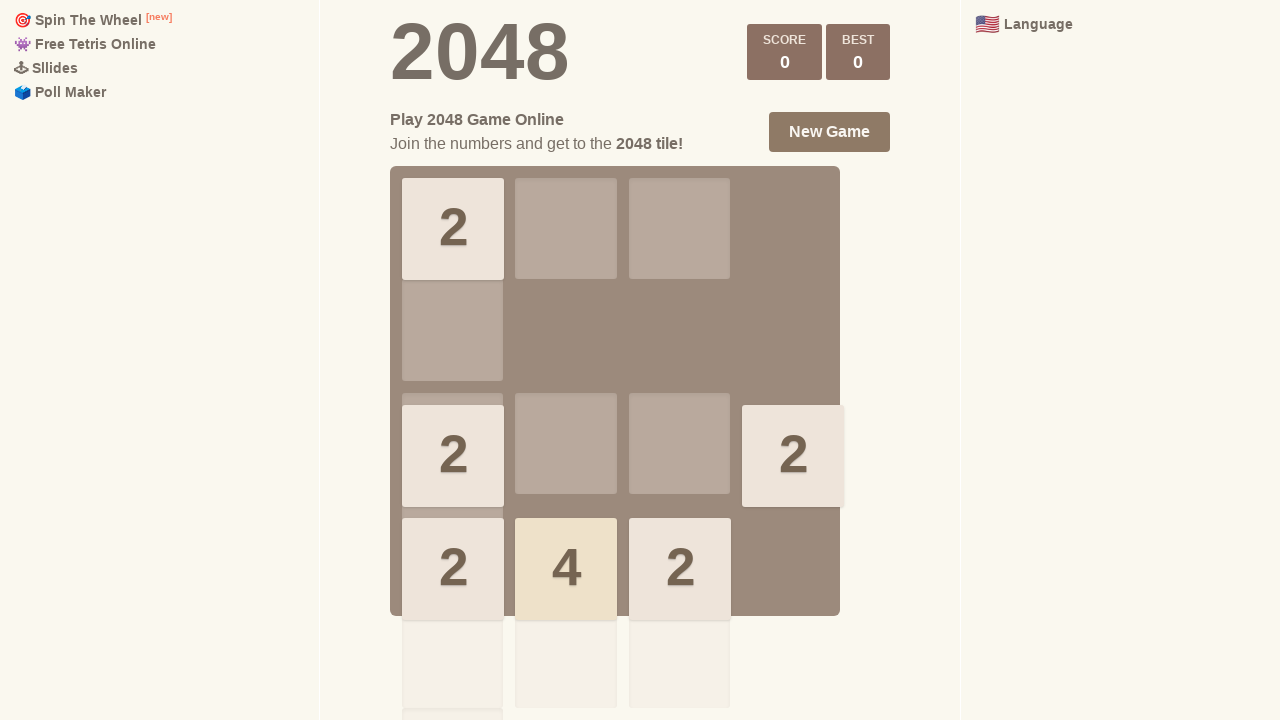